Tests search functionality on Google Cloud homepage by clicking the search button, entering a search query, and submitting the search form.

Starting URL: https://cloud.google.com/?hl=uk

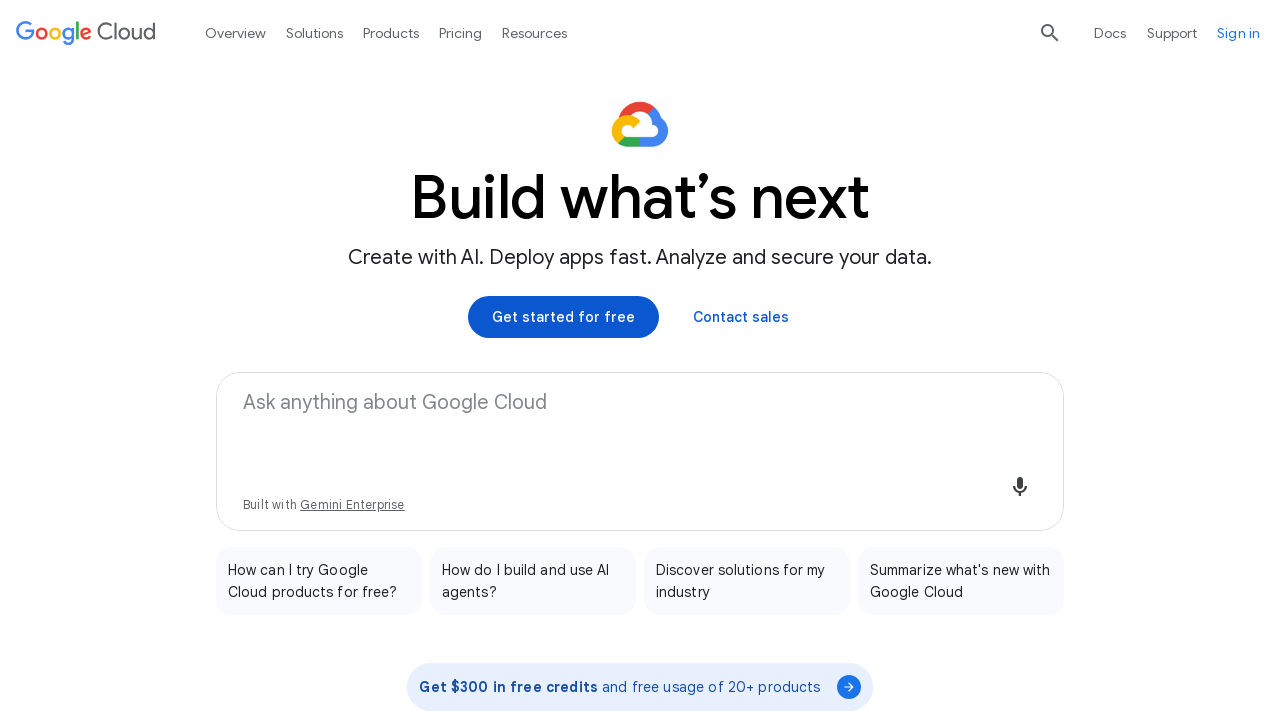

Clicked search button to open search input at (1050, 32) on .YSM5S
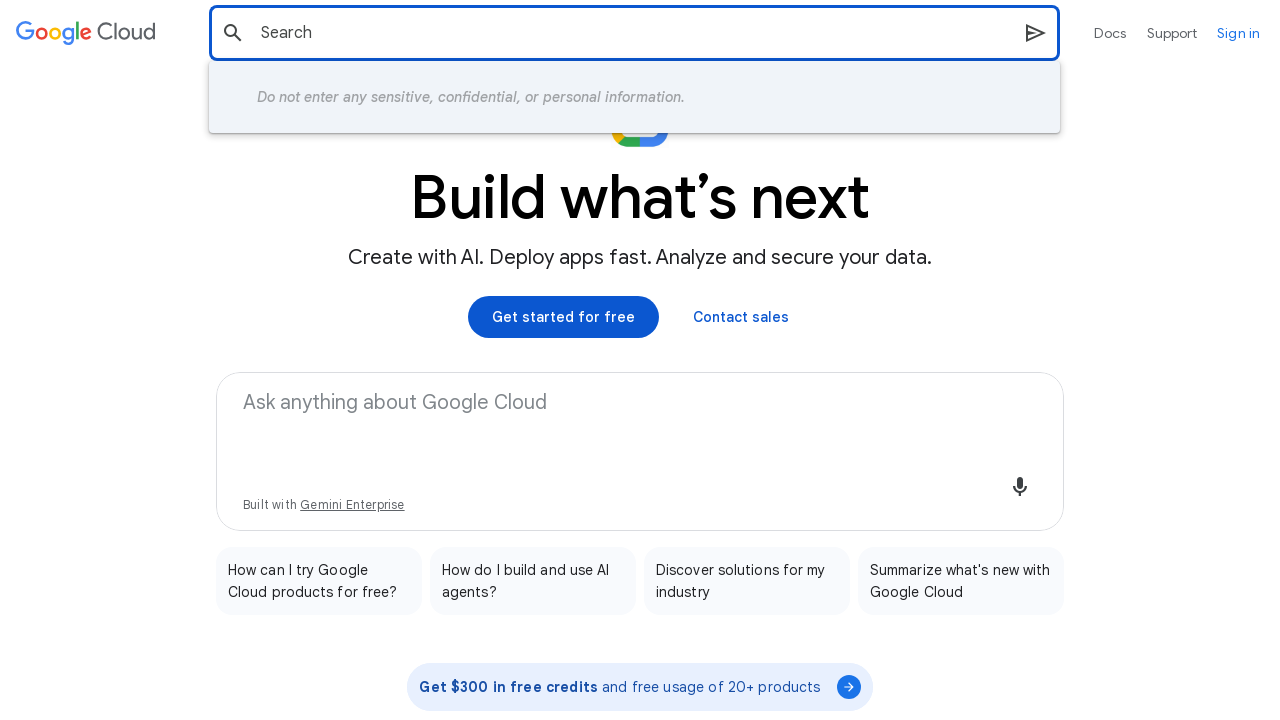

Search input field became visible
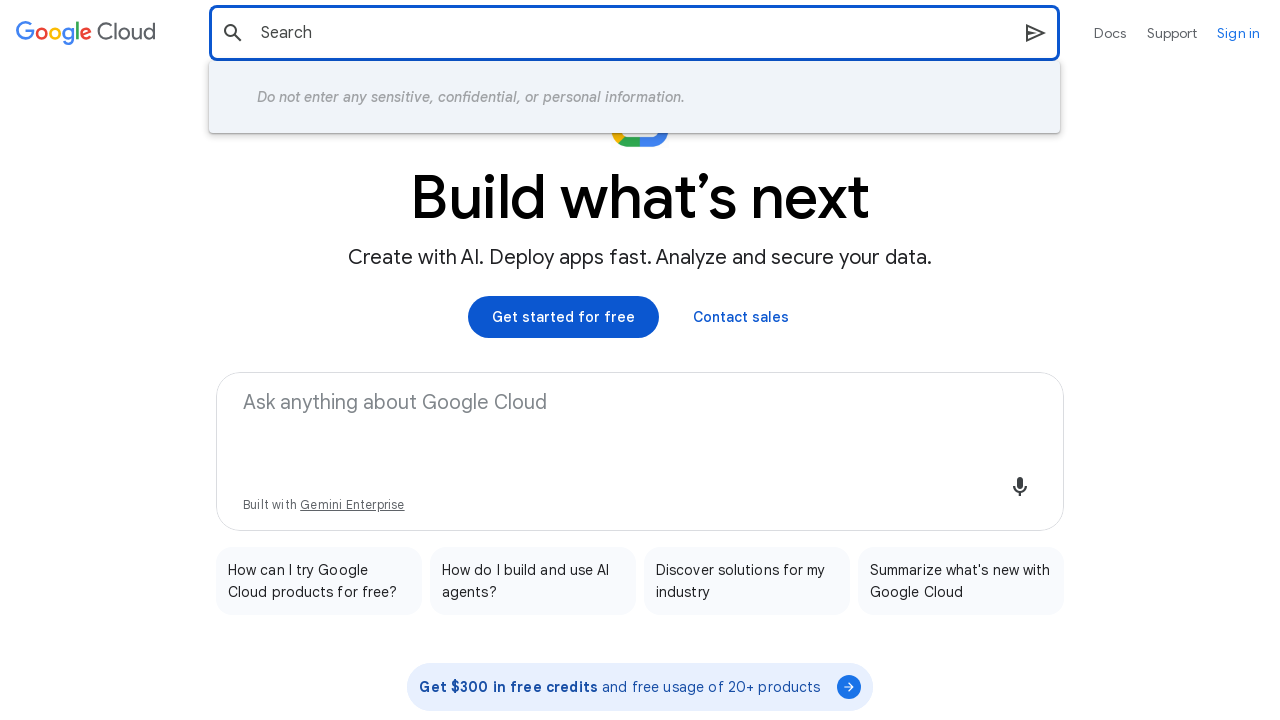

Entered search query 'cloud computing services' into search field on input[type='text']
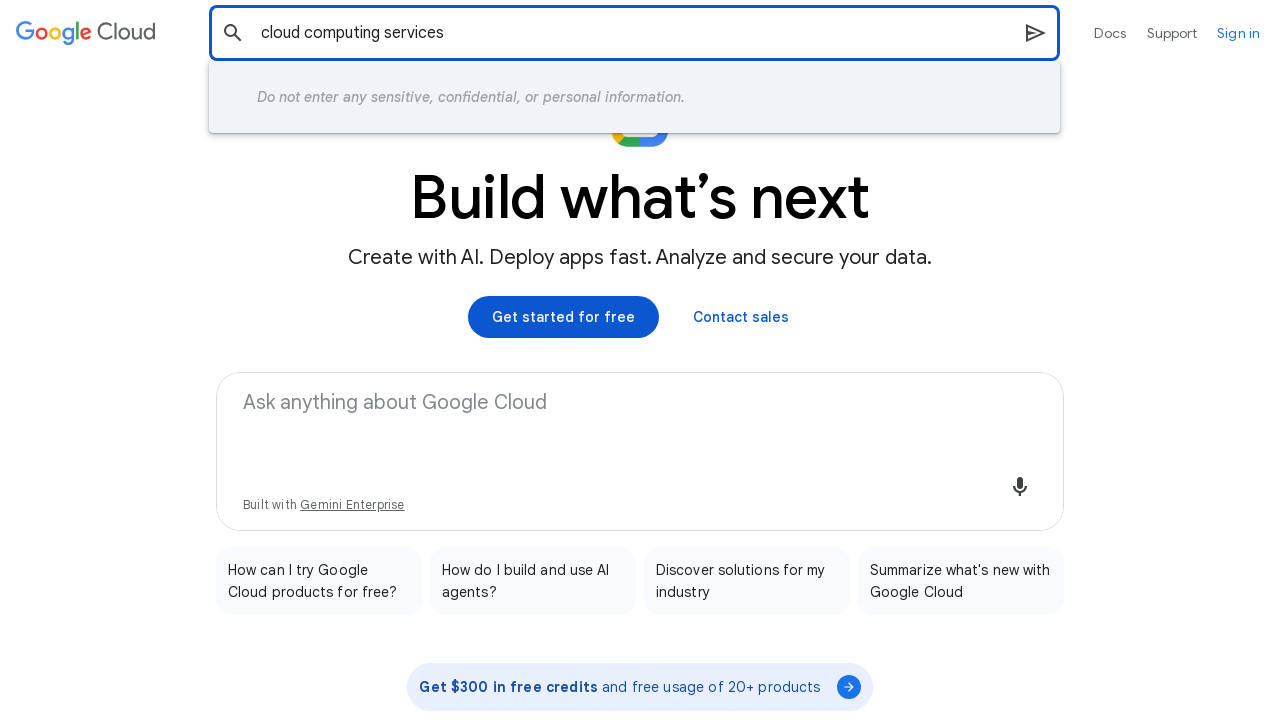

Clicked search submit button to perform search at (1036, 32) on form button[type='submit'], form i[role='button']
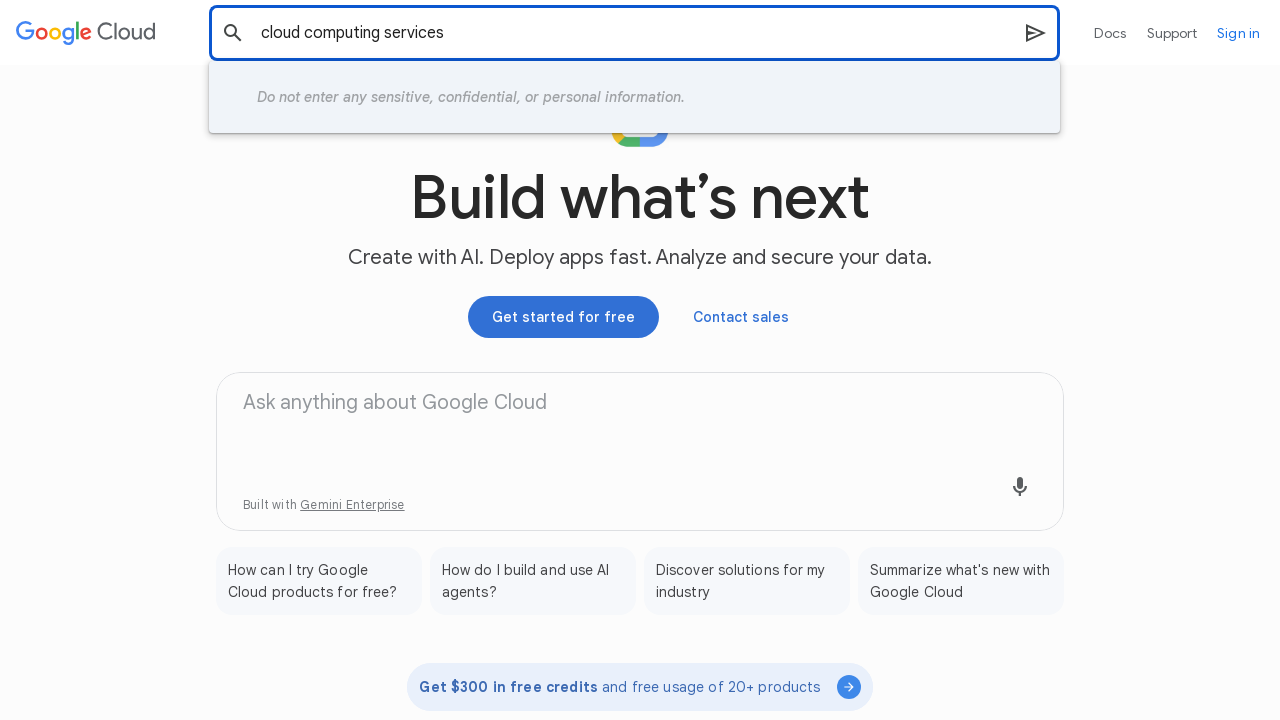

Search results page loaded successfully
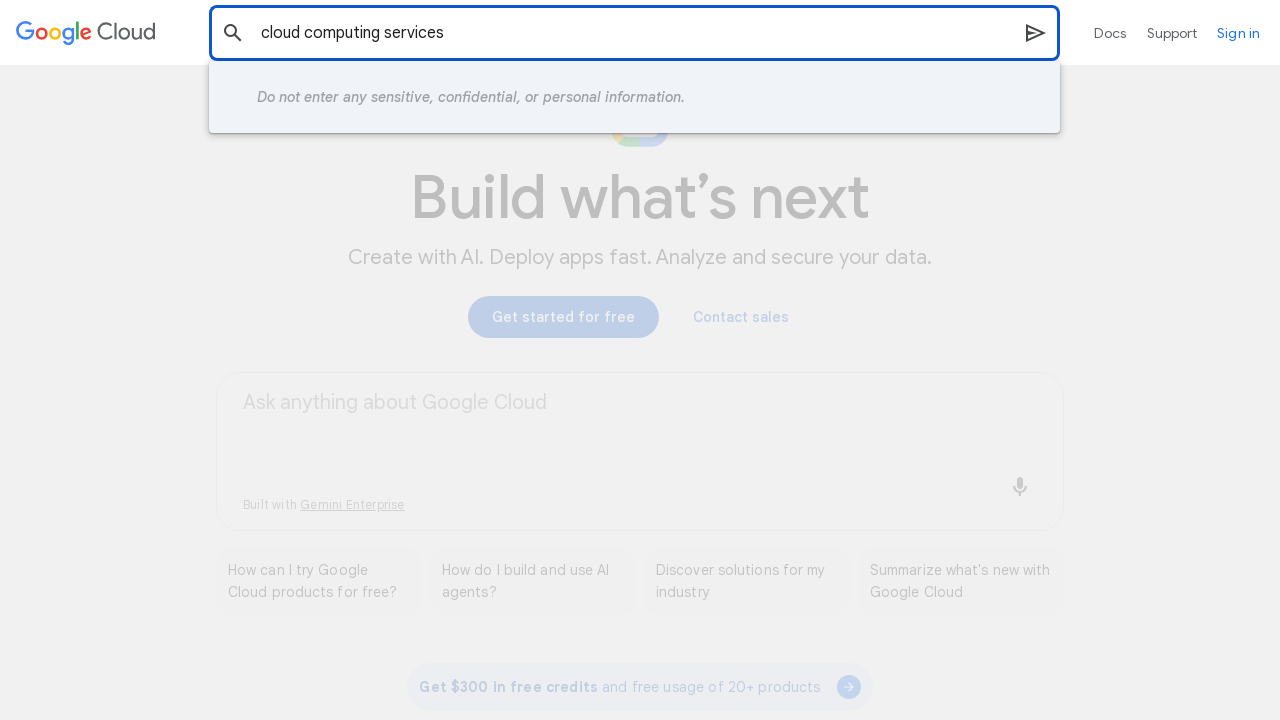

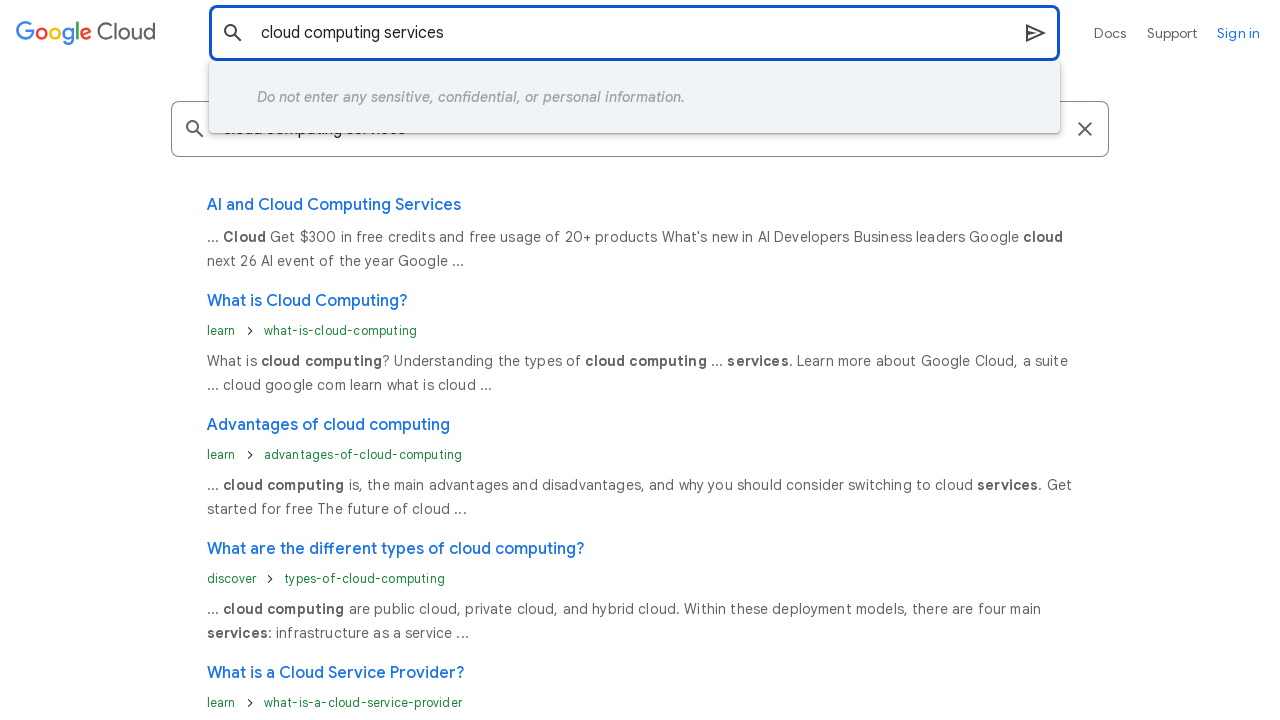